Tests dropdown selection functionality by iterating through options and selecting "Option1" from a dropdown menu

Starting URL: https://www.rahulshettyacademy.com/AutomationPractice/

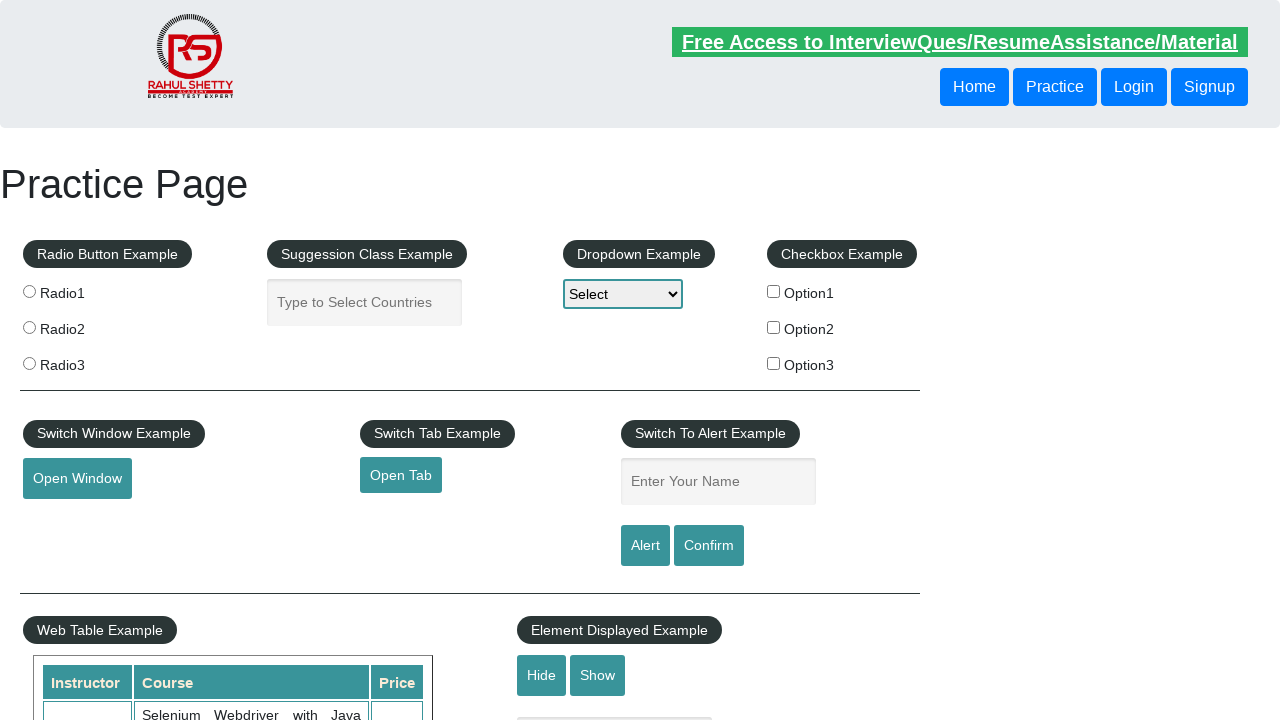

Navigated to Rahul Shetty Academy automation practice page
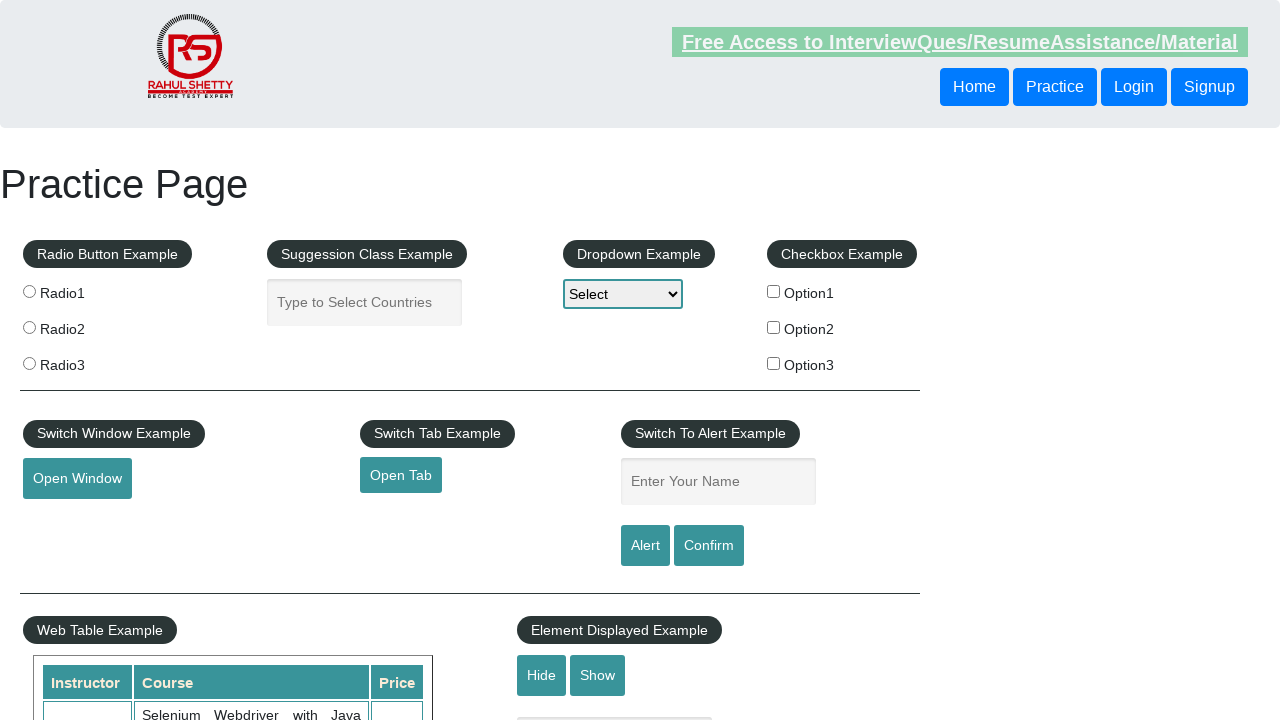

Located dropdown element with id 'dropdown-class-example'
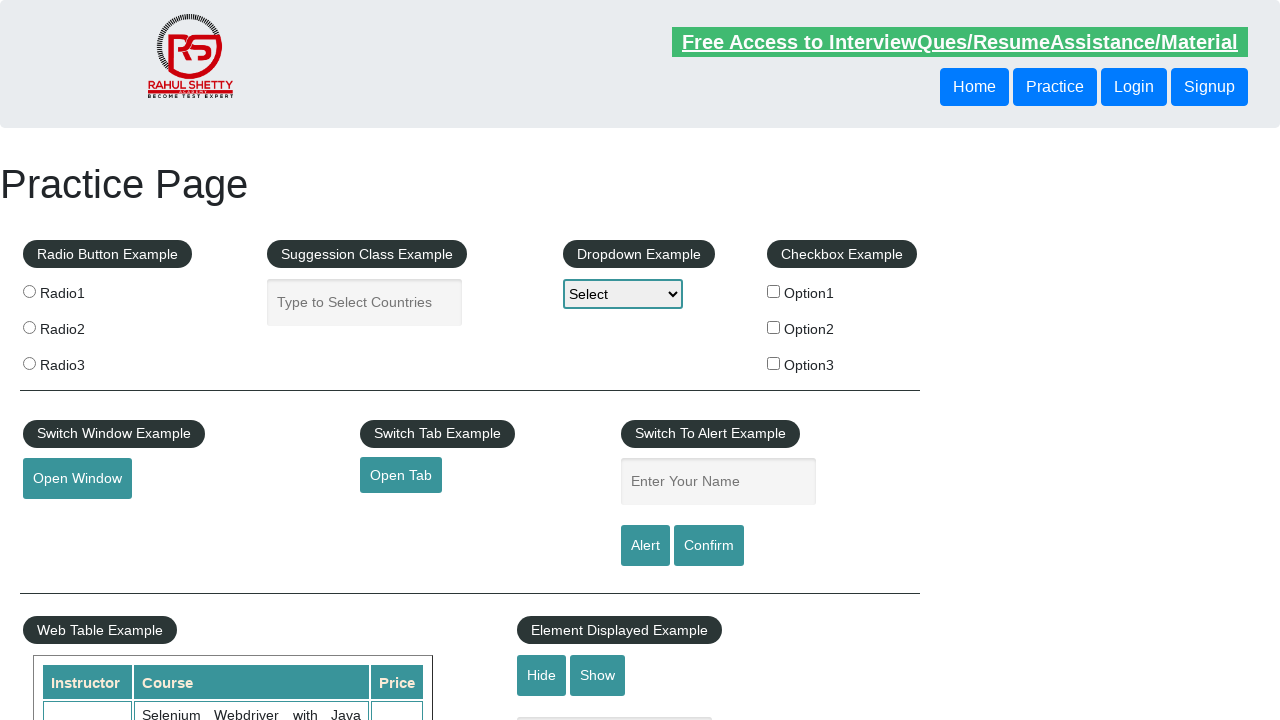

Selected 'Option1' from the dropdown menu on #dropdown-class-example
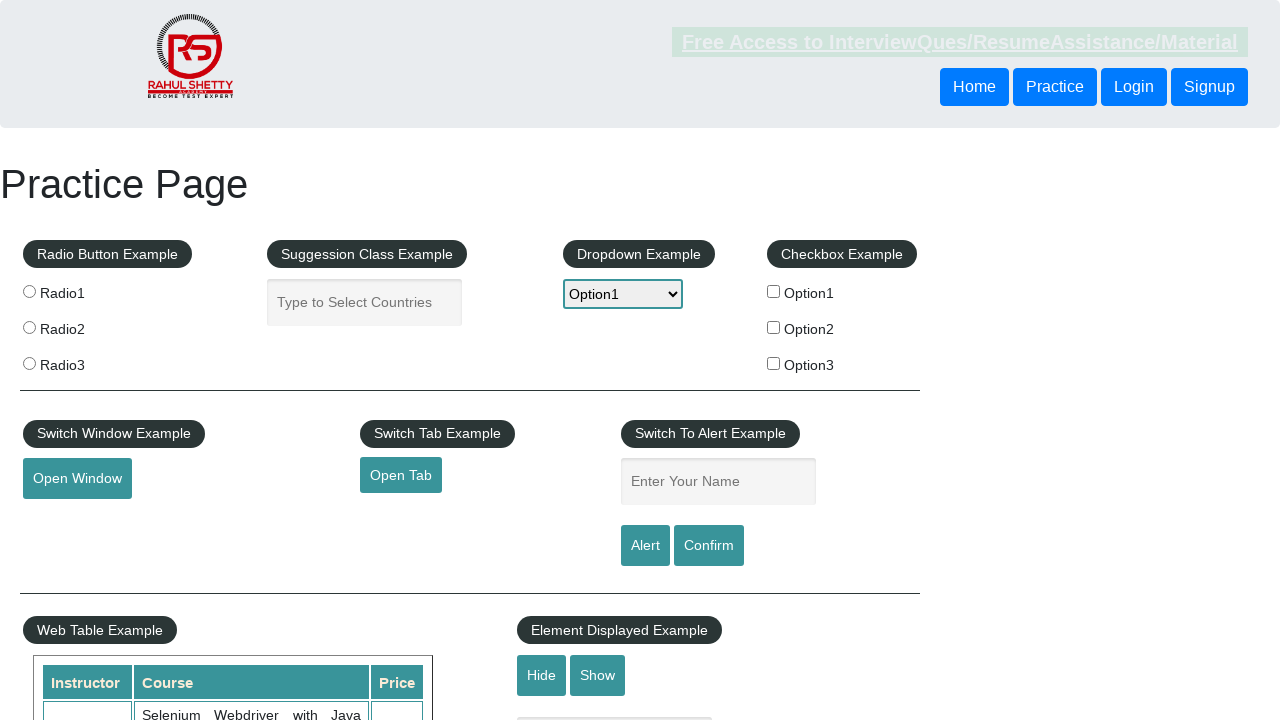

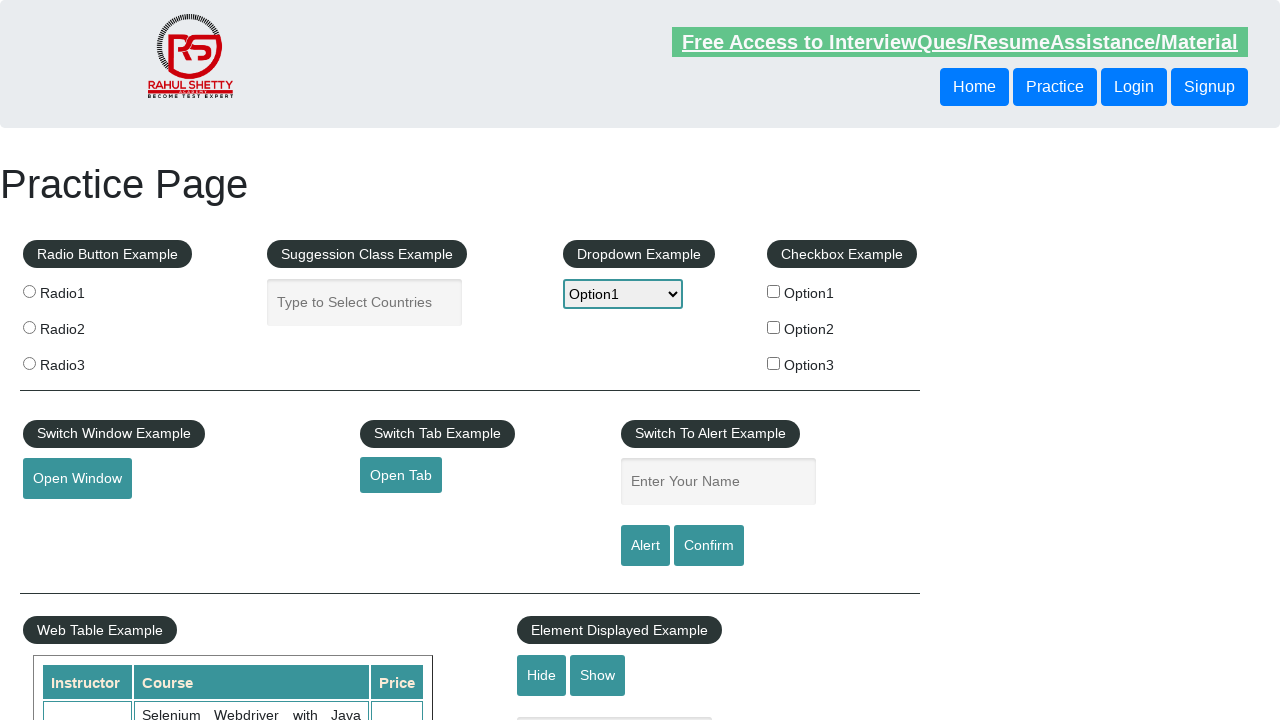